Navigates to the Demoblaze e-commerce demo site and verifies that product items are displayed on the homepage by waiting for product cards to load.

Starting URL: https://www.demoblaze.com/

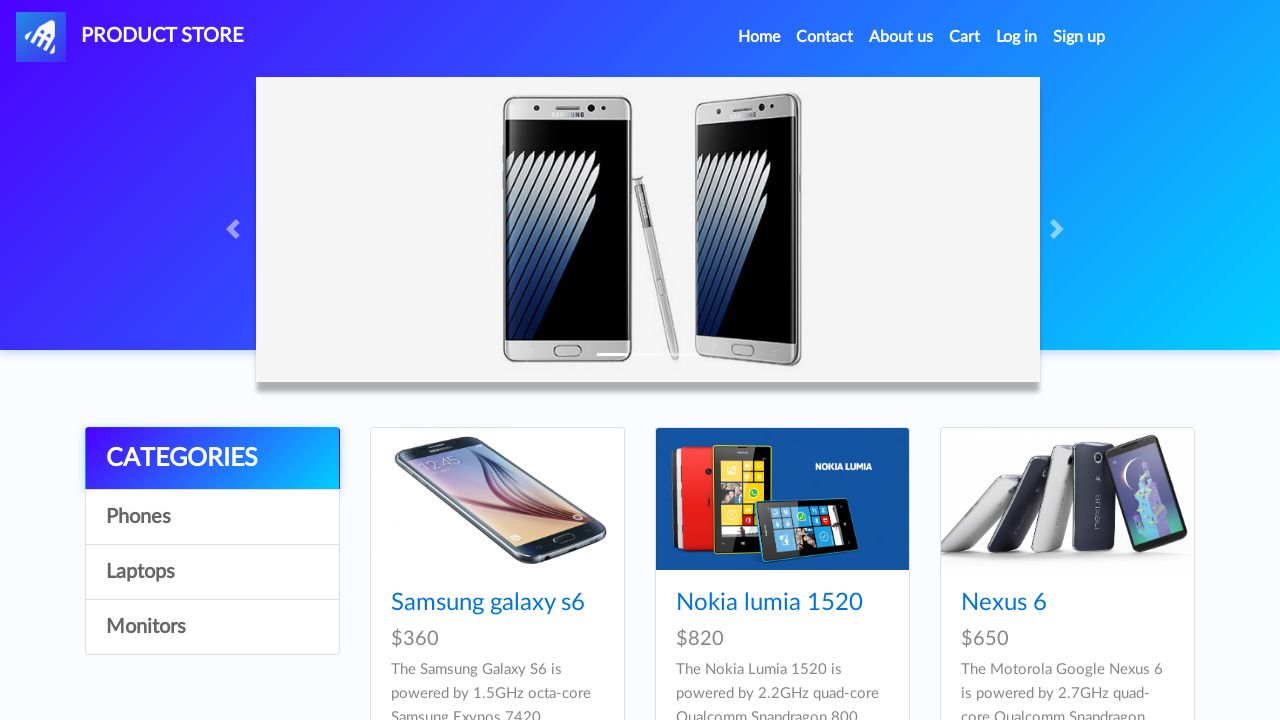

Navigated to Demoblaze e-commerce homepage
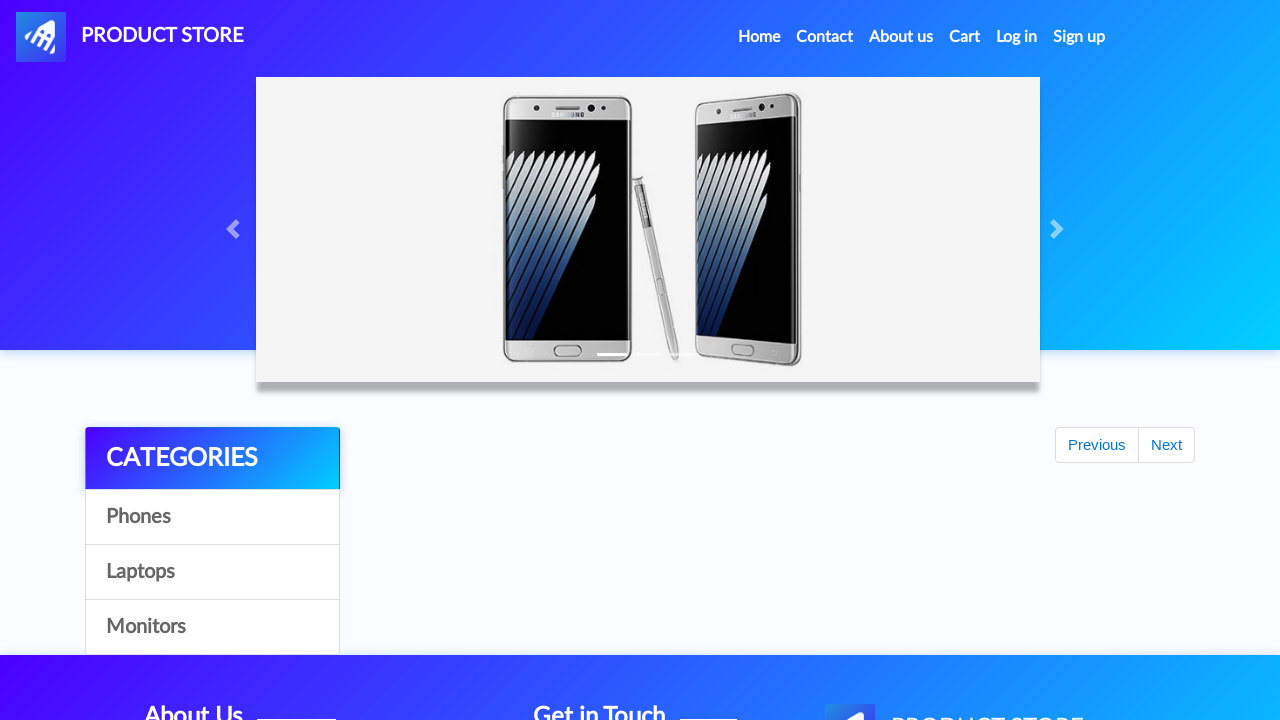

Product card selectors loaded on the page
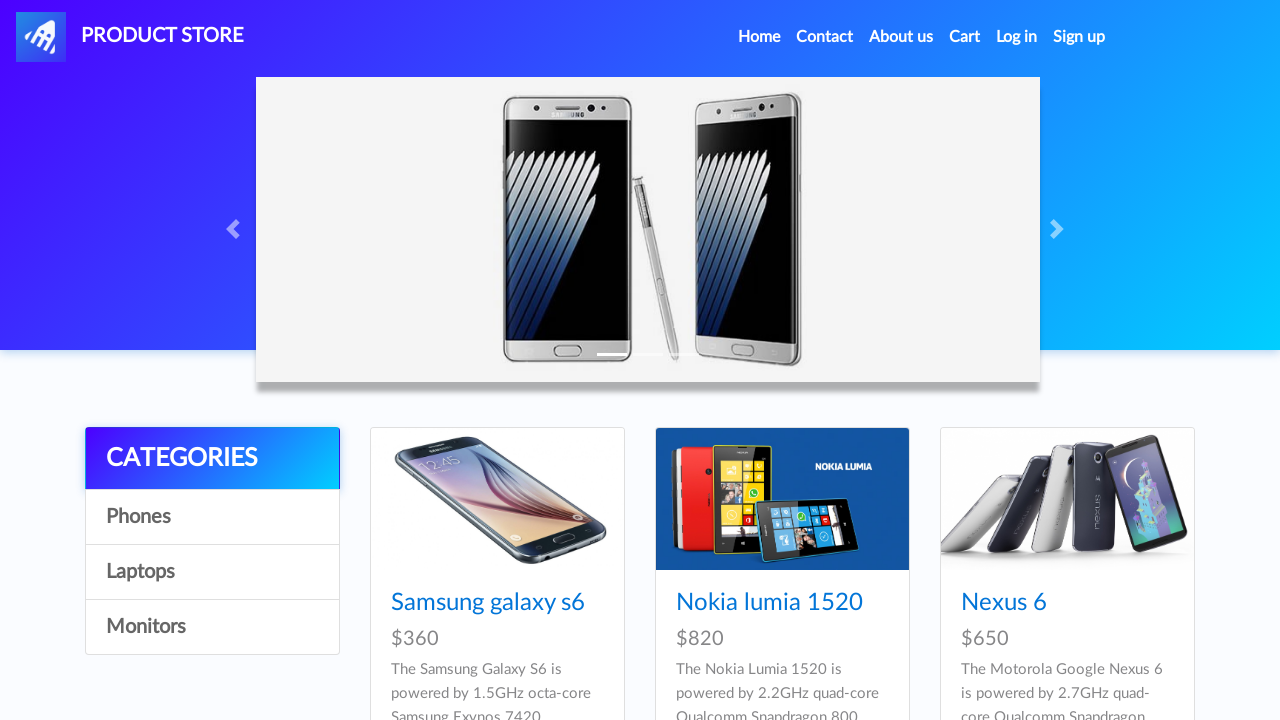

Located product links on homepage
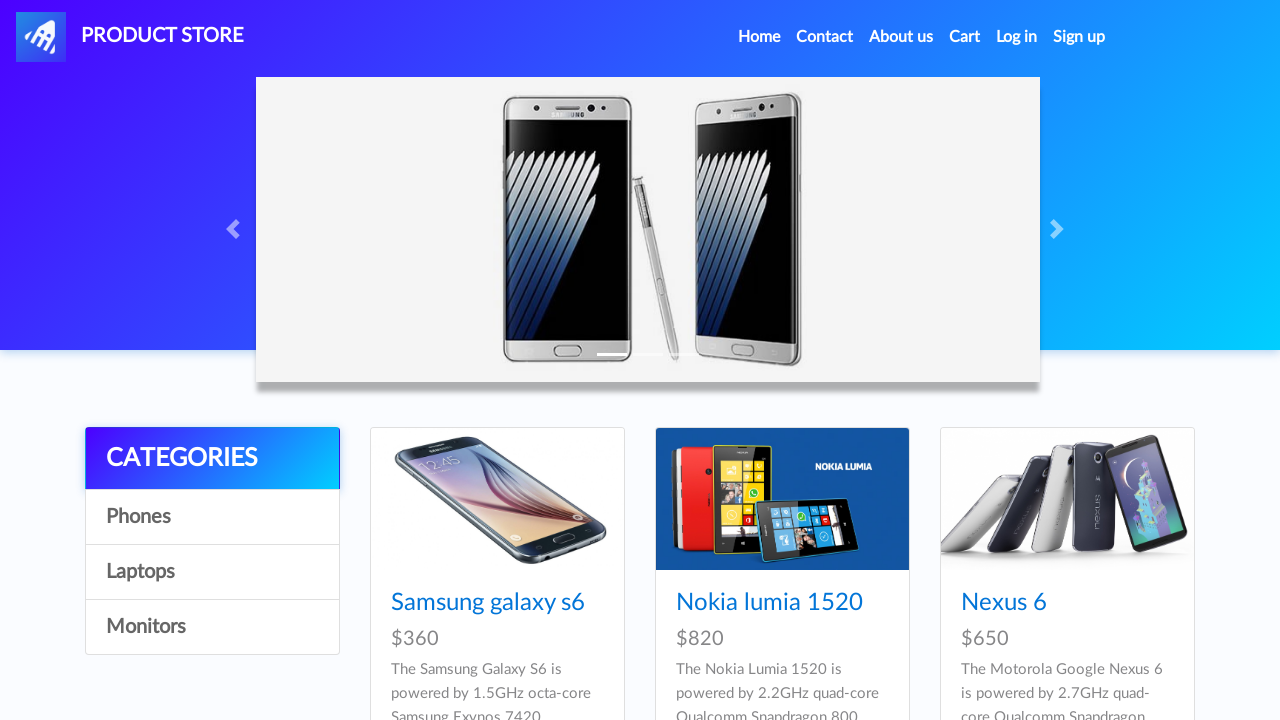

First product item is now visible on the page
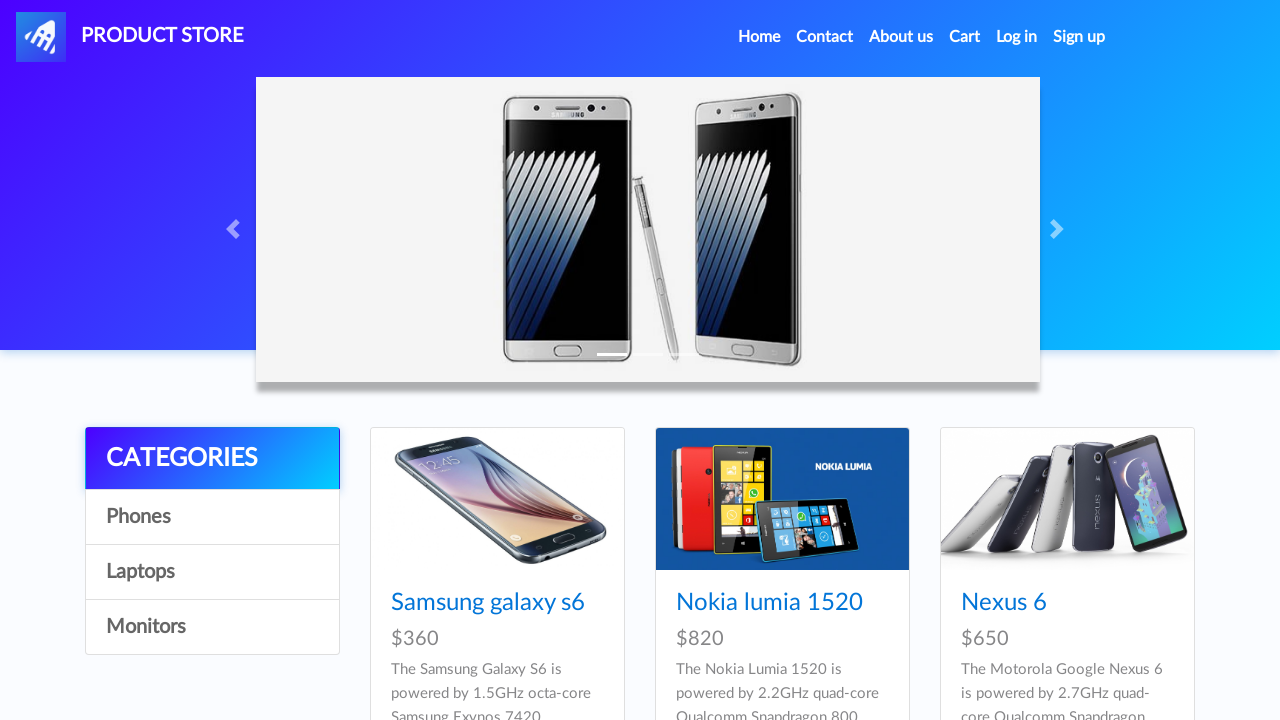

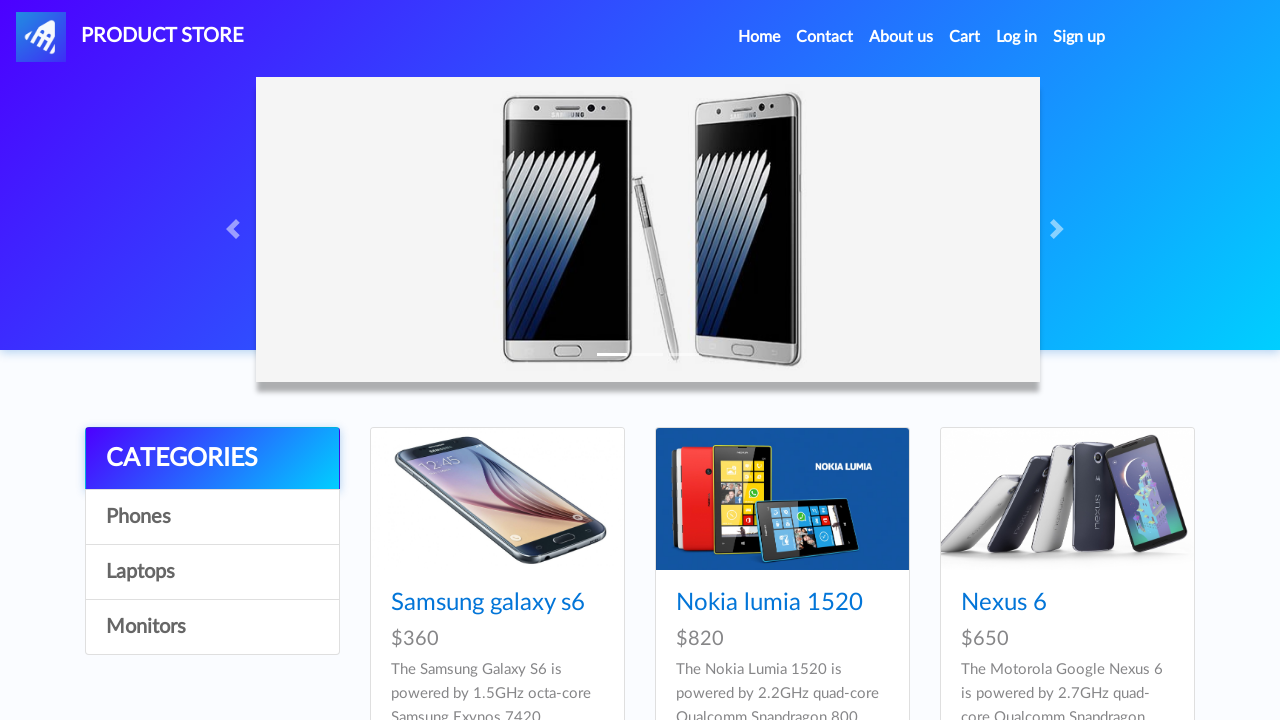